Tests email field validation with various valid email formats to ensure they are accepted

Starting URL: https://katalon-test.s3.amazonaws.com/aut/html/form.html

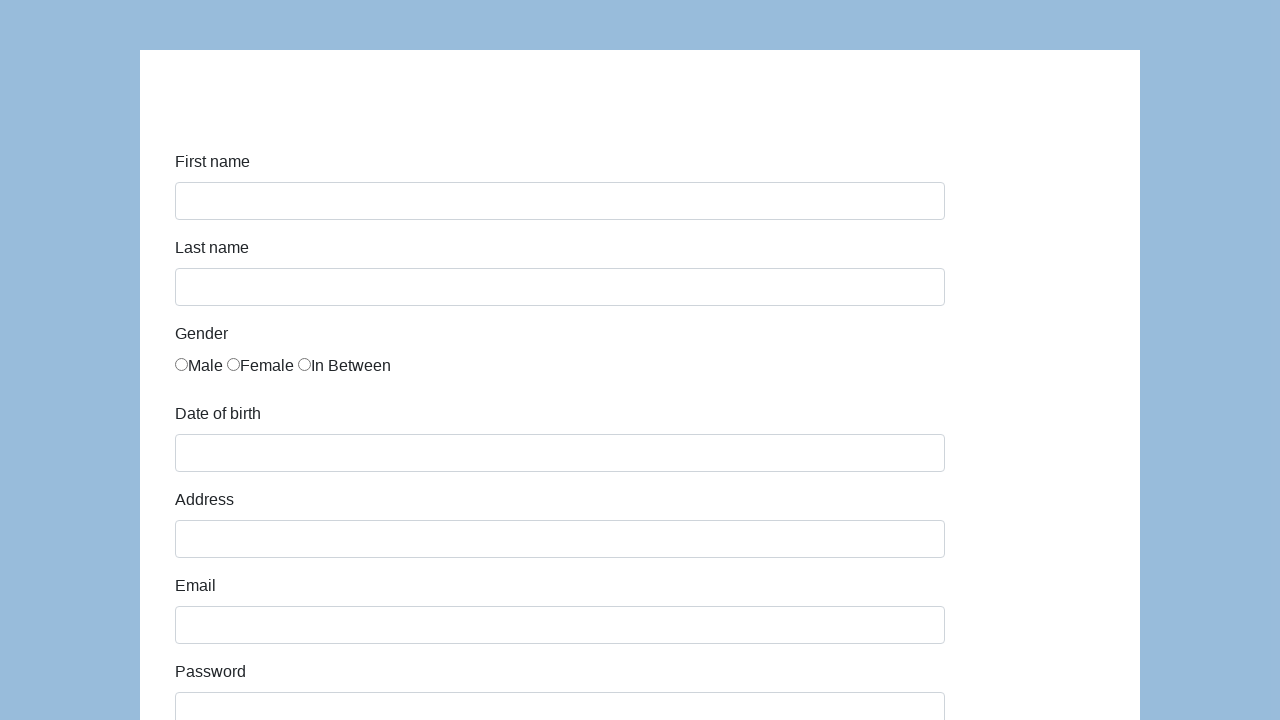

Navigated to form page at https://katalon-test.s3.amazonaws.com/aut/html/form.html
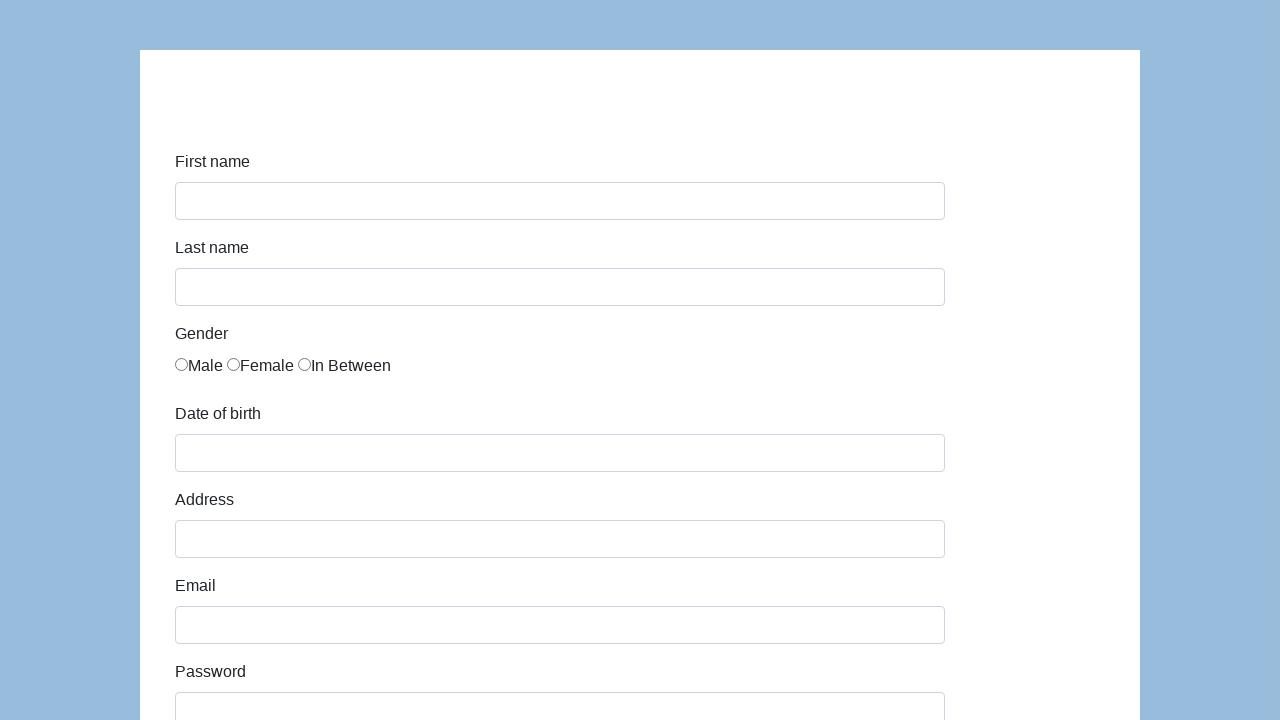

Cleared email field on #email
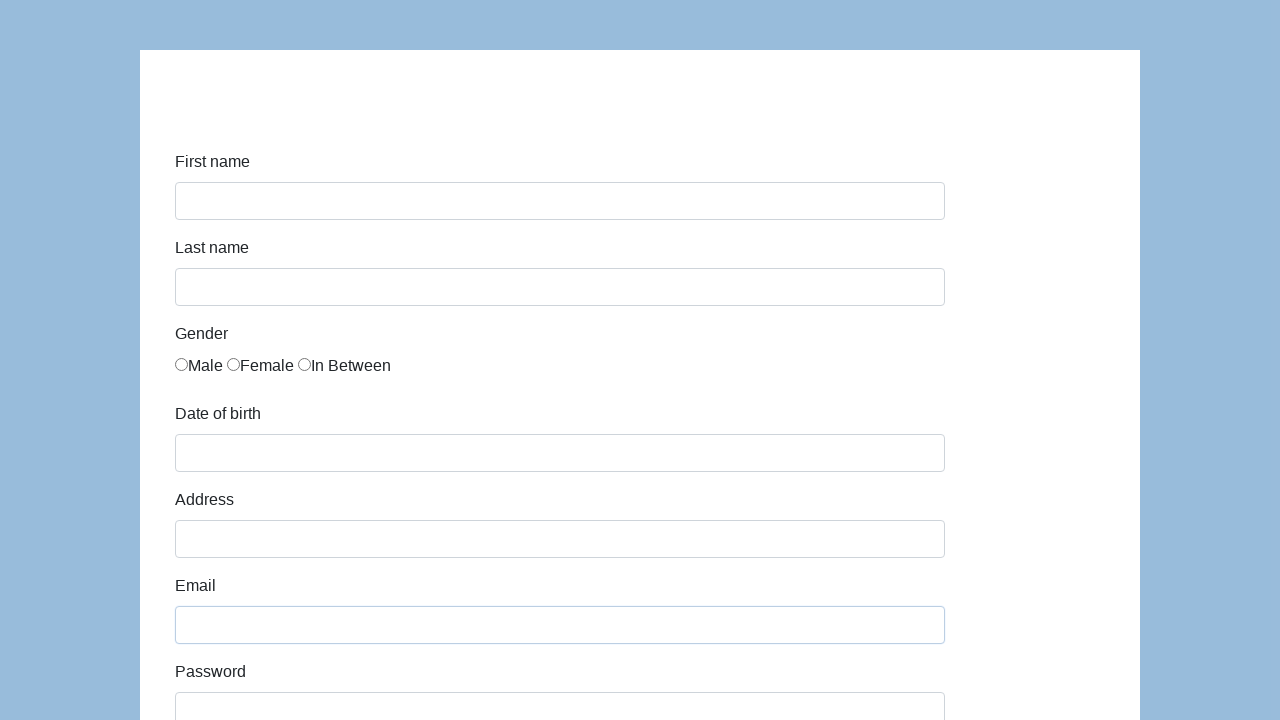

Filled email field with valid format: user@domain.com on #email
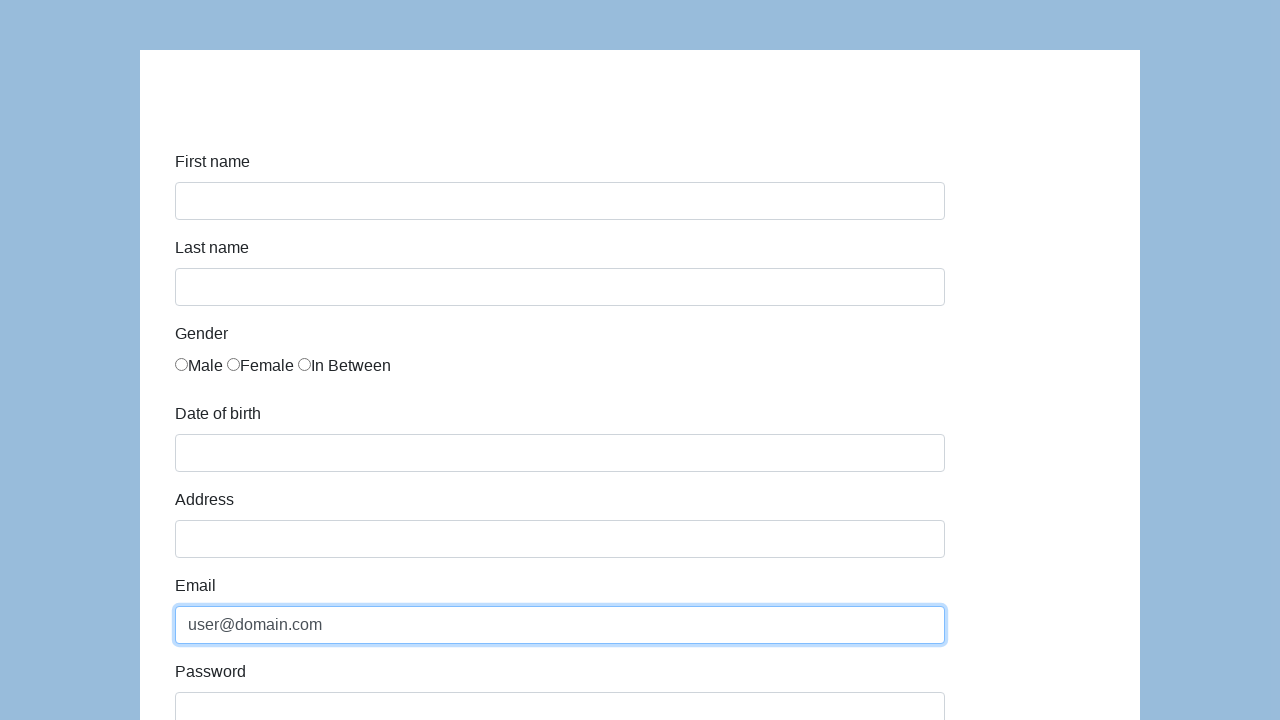

Cleared email field on #email
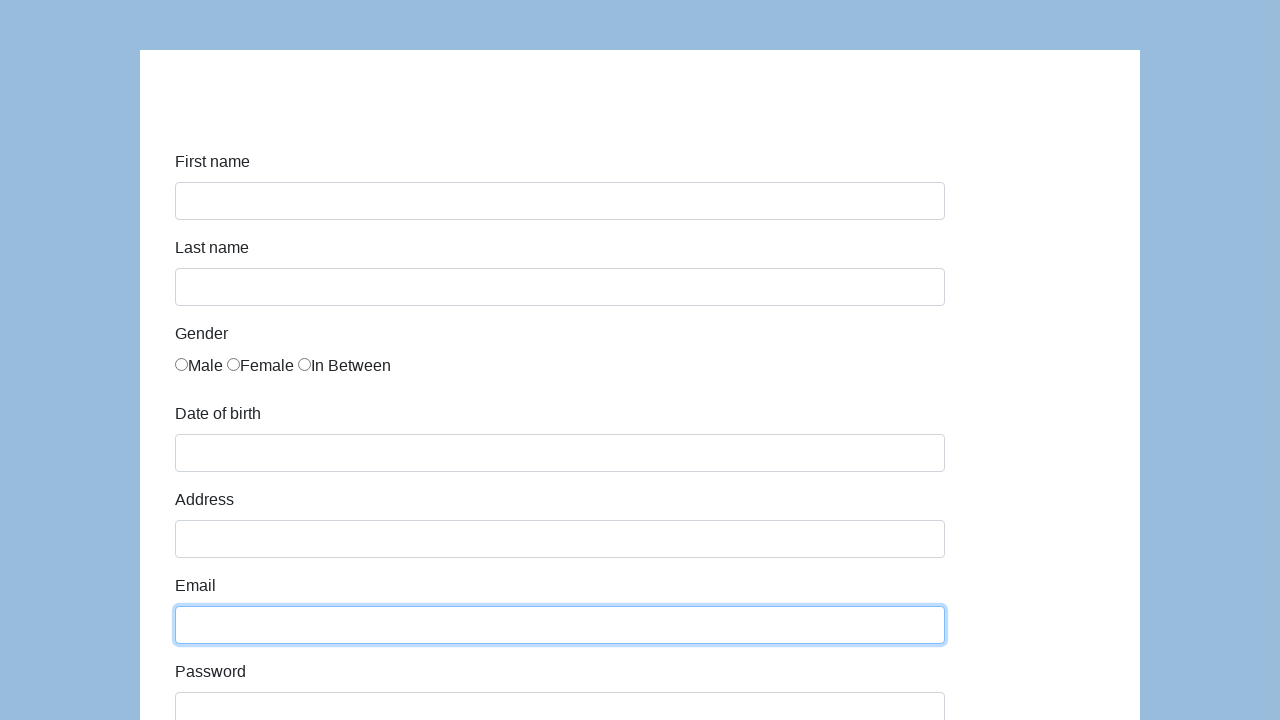

Filled email field with valid format: test.email@example.org on #email
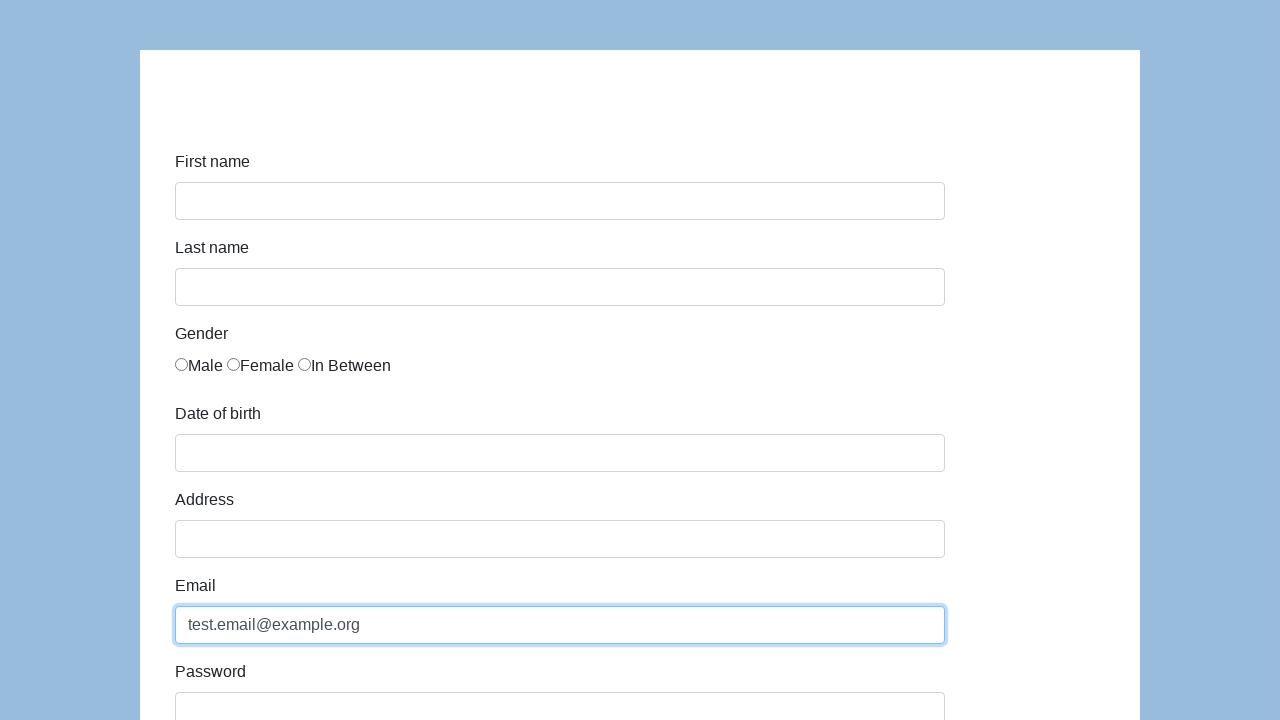

Cleared email field on #email
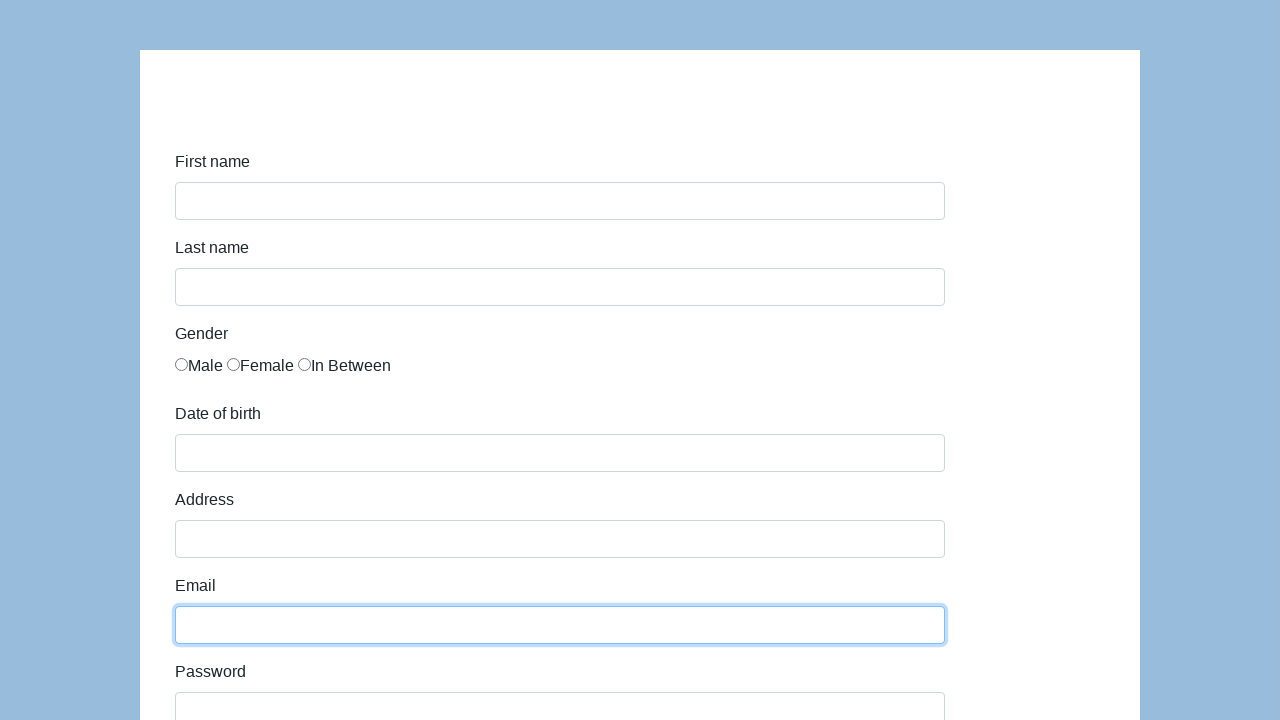

Filled email field with valid format: user+tag@domain.co.uk on #email
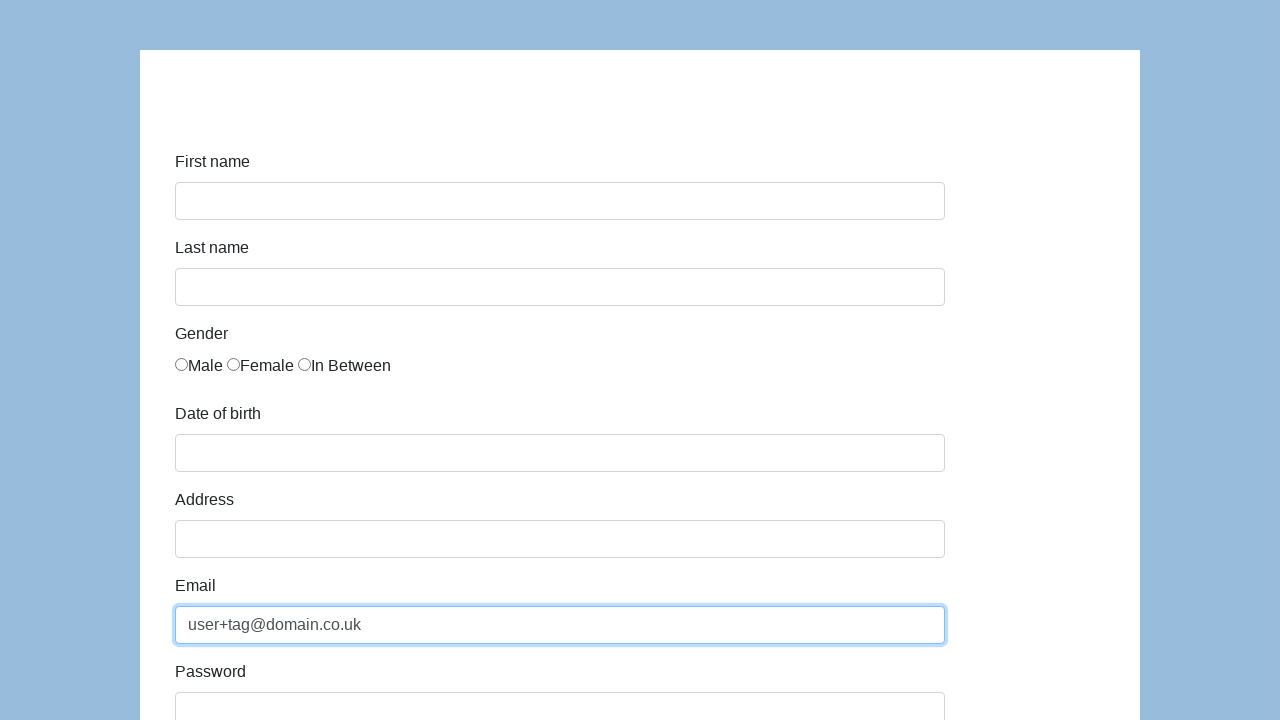

Cleared email field on #email
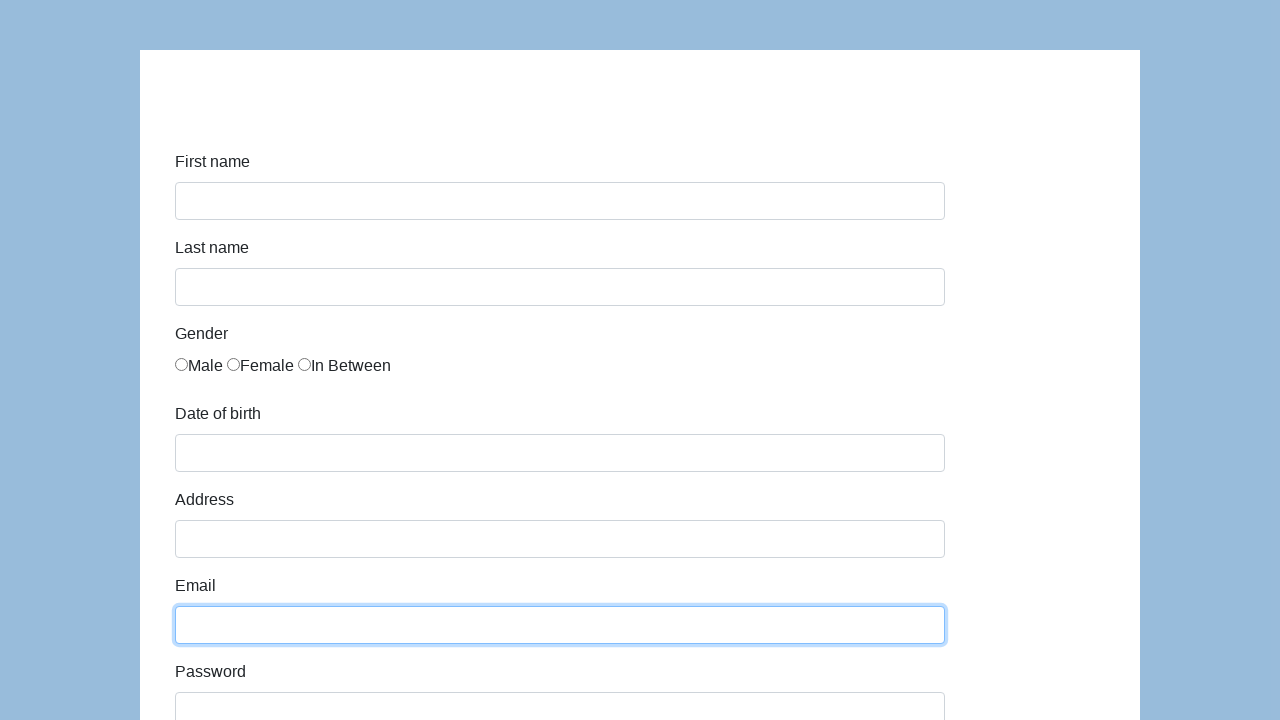

Filled email field with valid format: firstname.lastname@company.com on #email
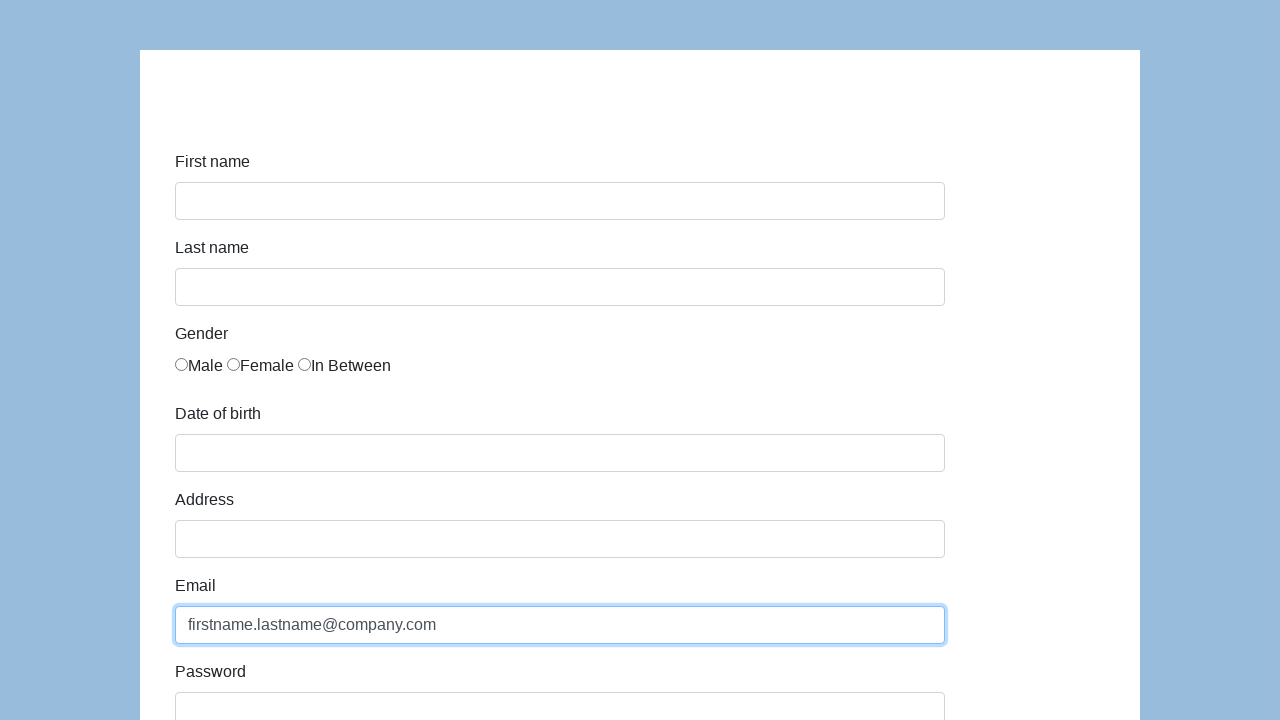

Cleared email field on #email
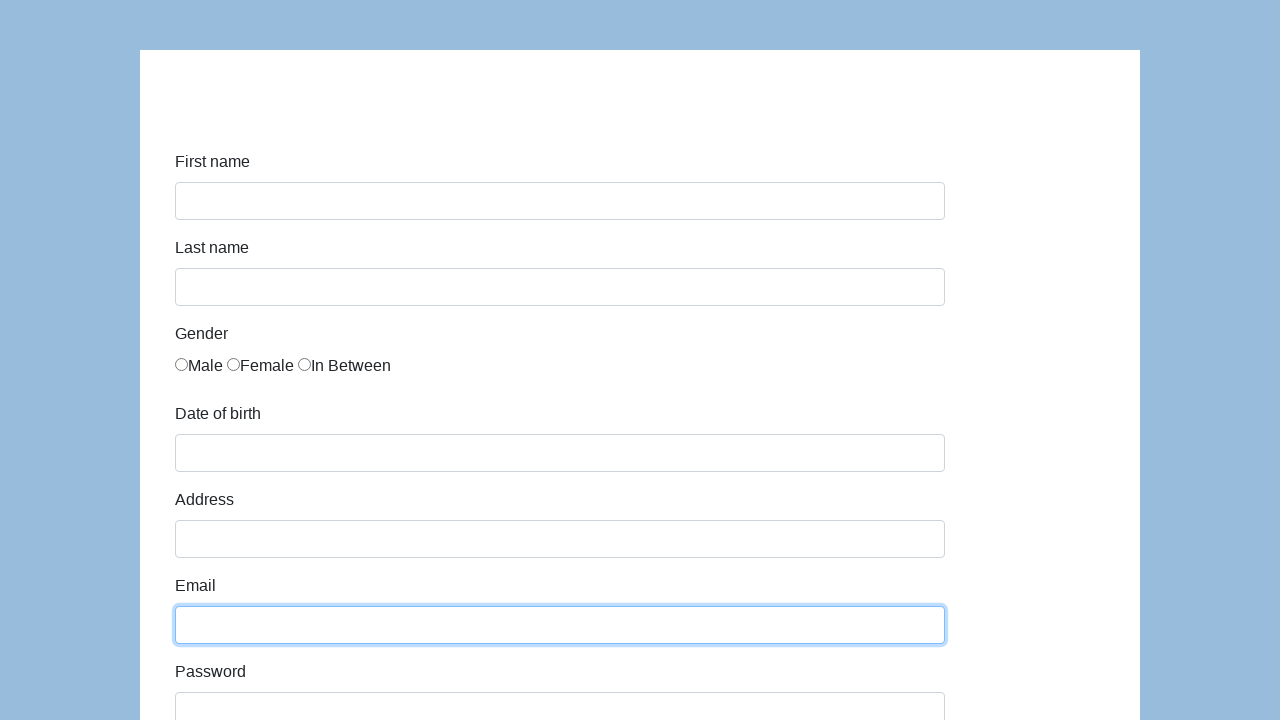

Filled email field with valid format: user123@test-domain.com on #email
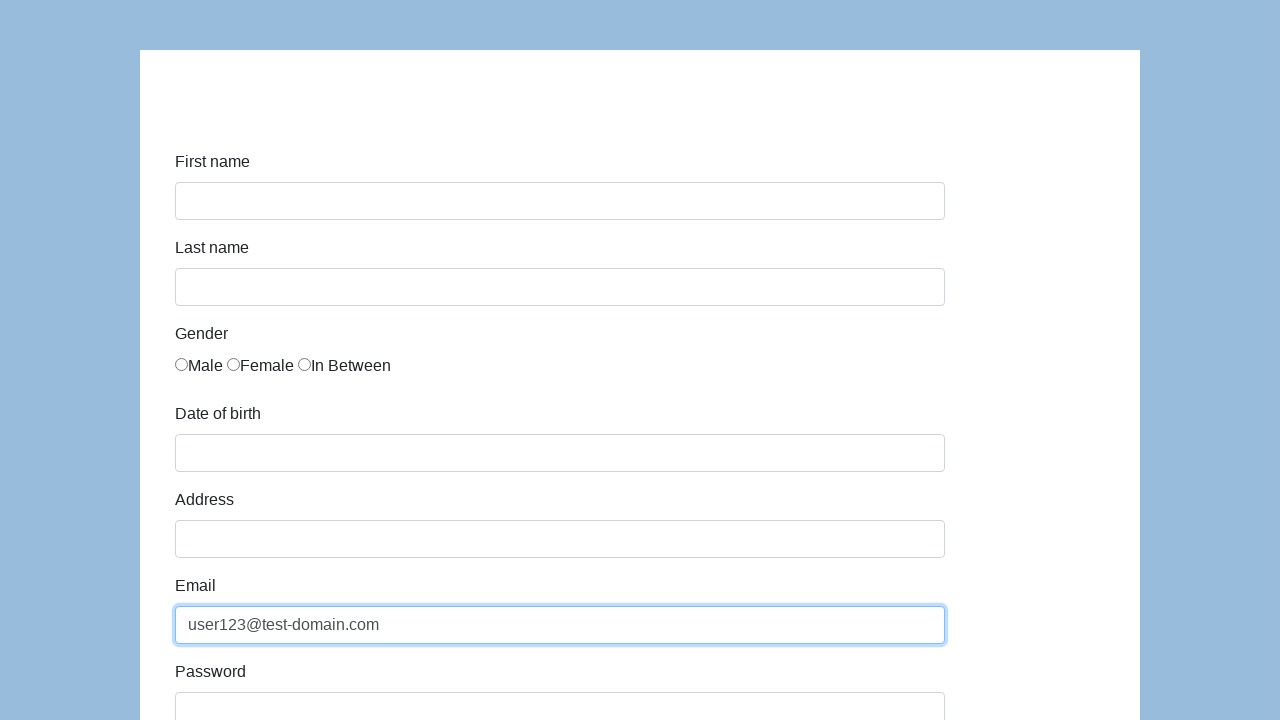

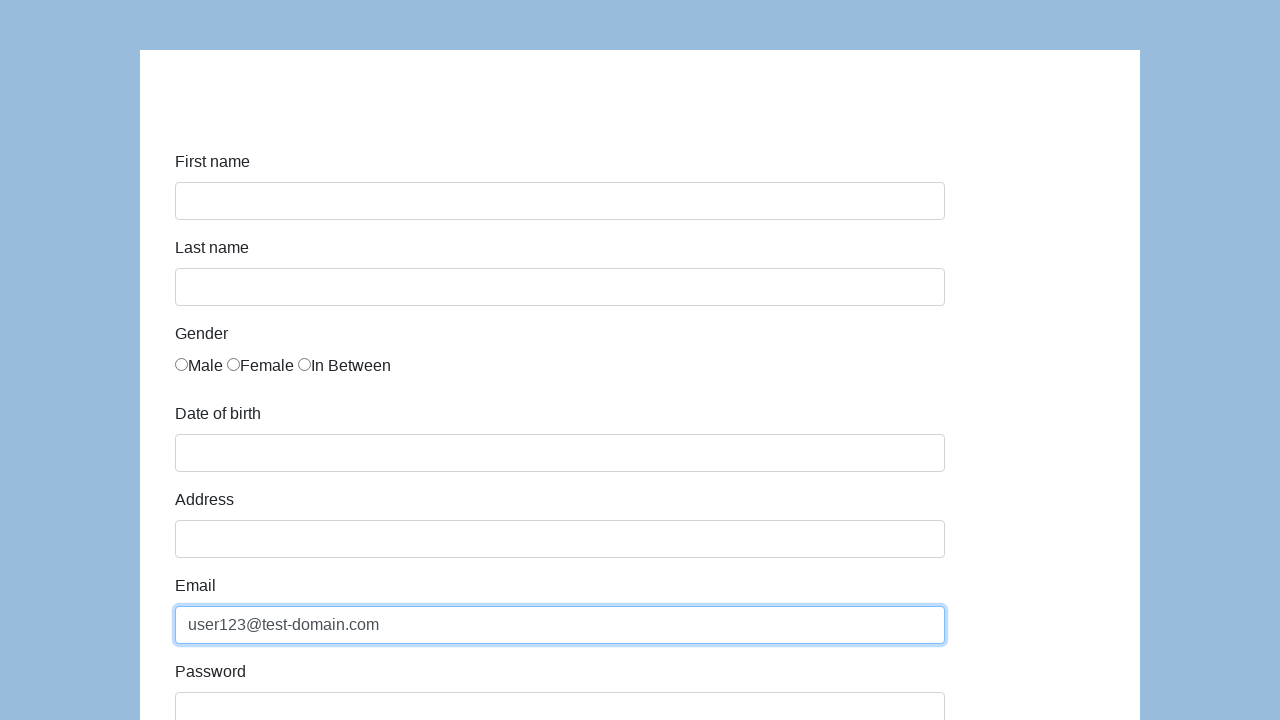